Verifies that the checkbox input element is selected/checked on the page

Starting URL: https://www.selenium.dev/selenium/web/inputs.html

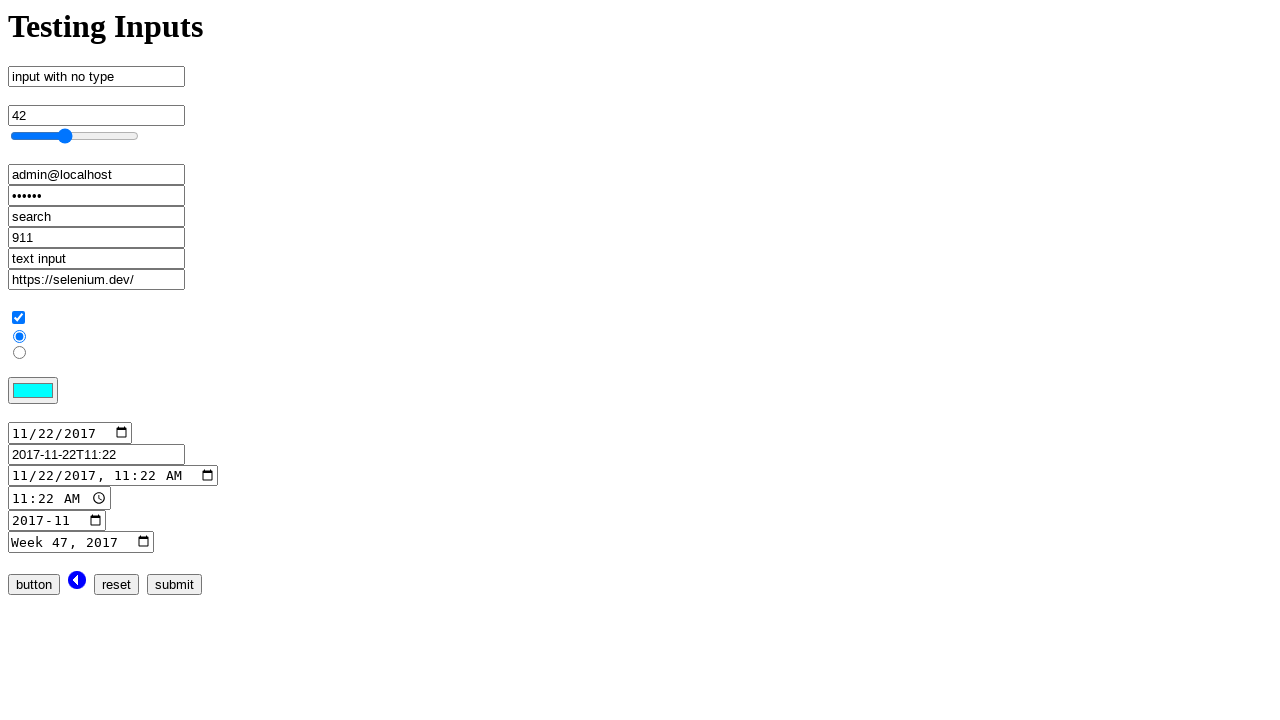

Navigated to inputs page
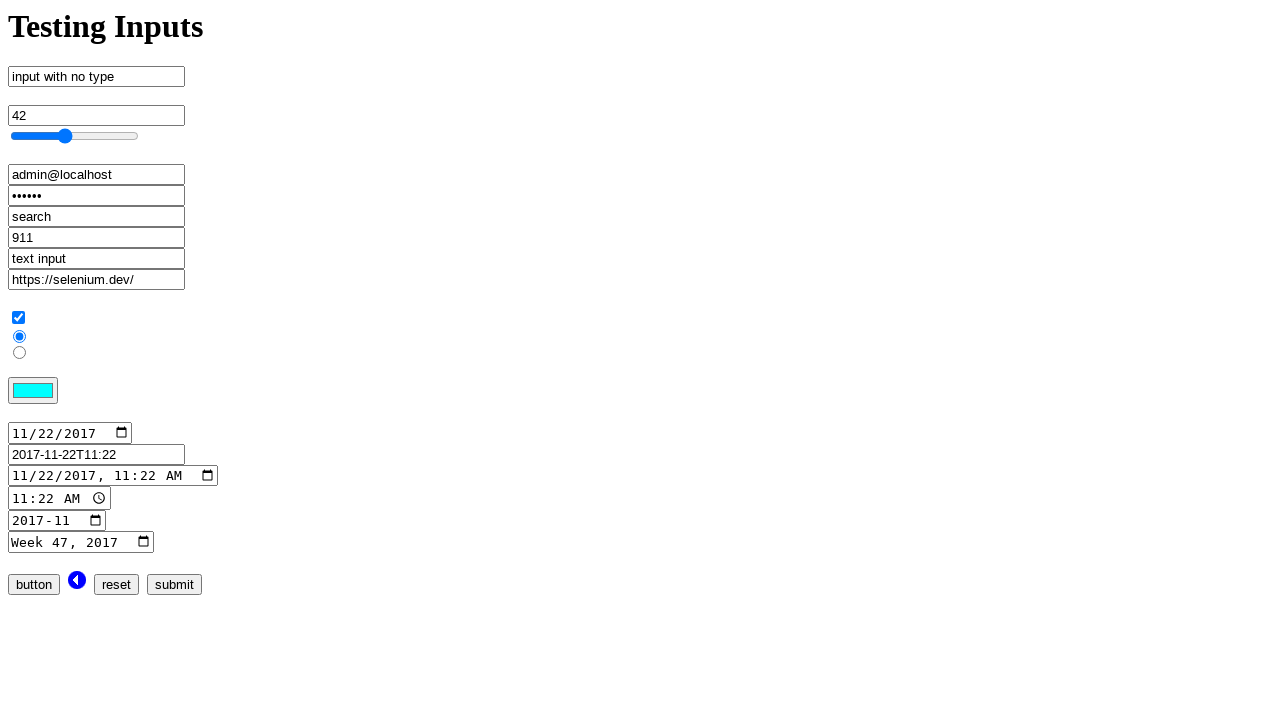

Located checkbox input element
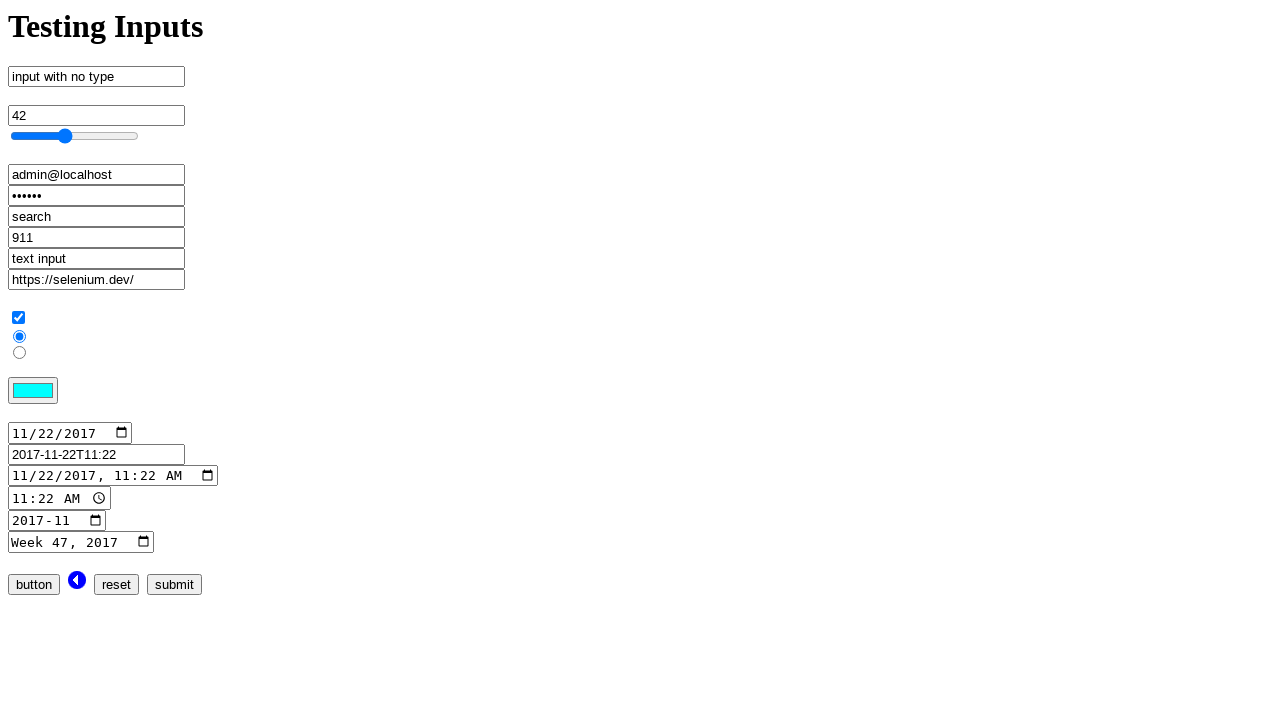

Verified that checkbox input element is selected/checked
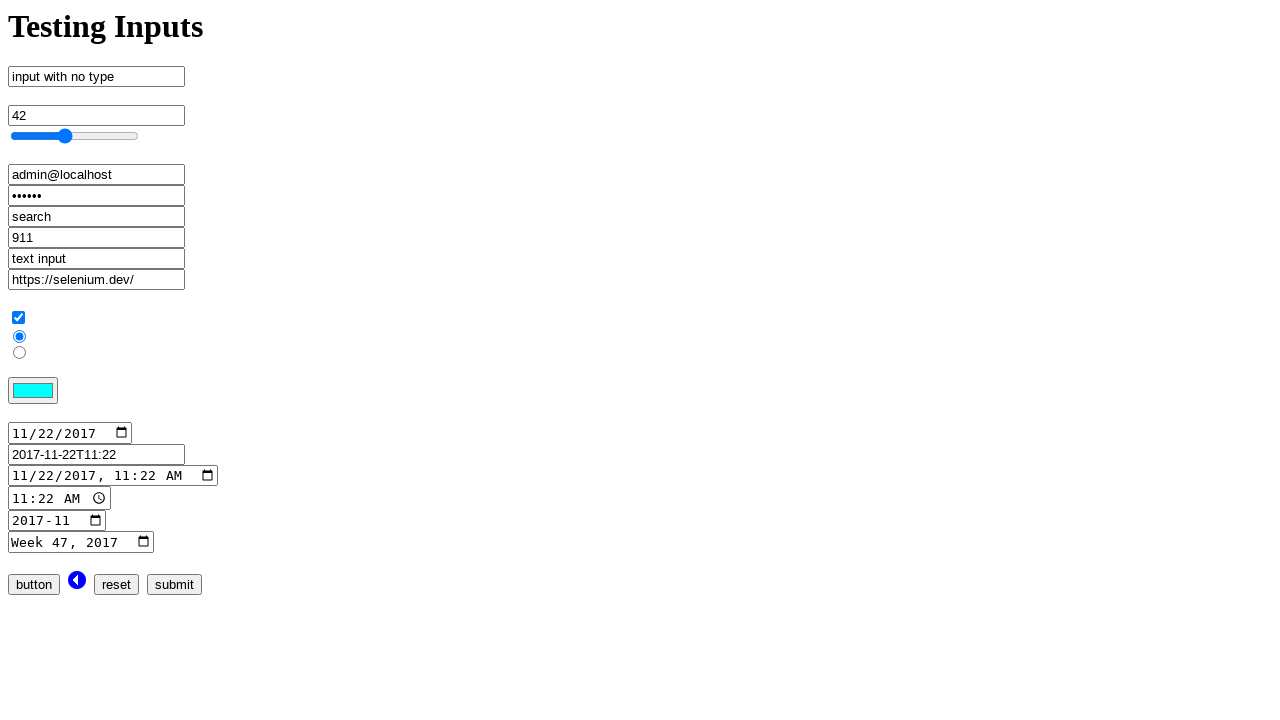

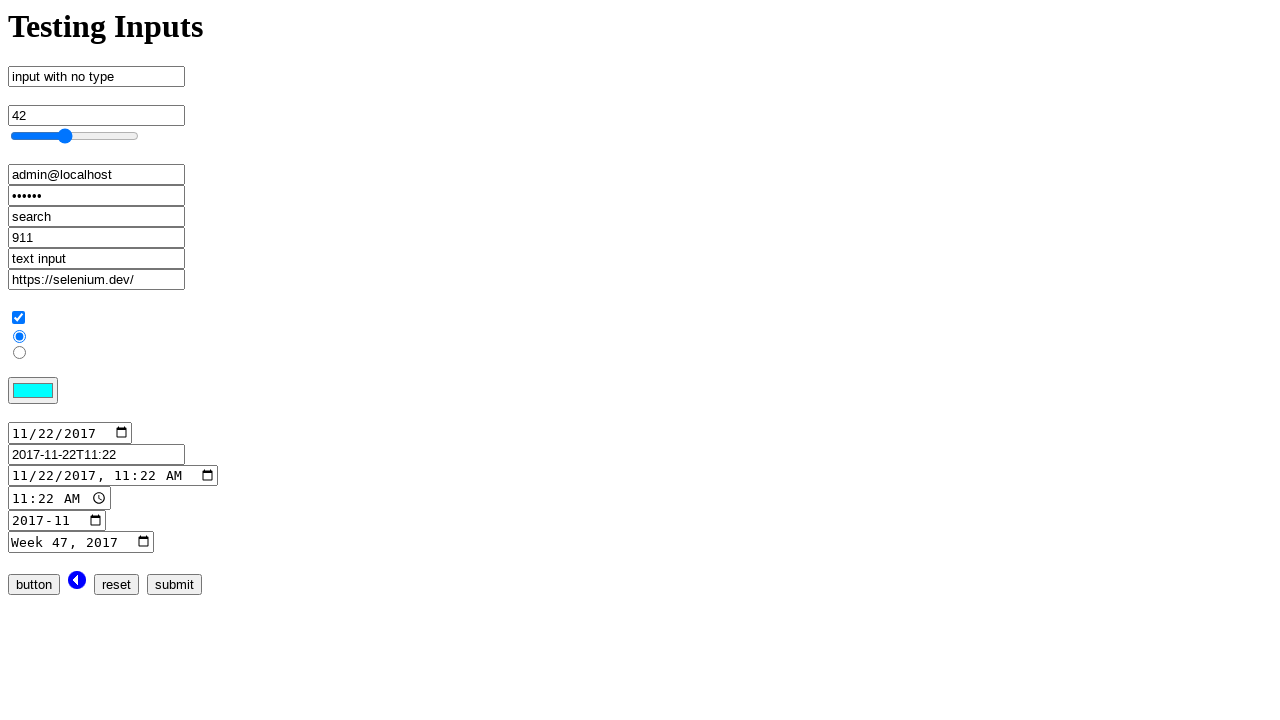